Tests student registration with required fields only - fills first name, last name, gender, mobile number and submits the form

Starting URL: https://demoqa.com/automation-practice-form

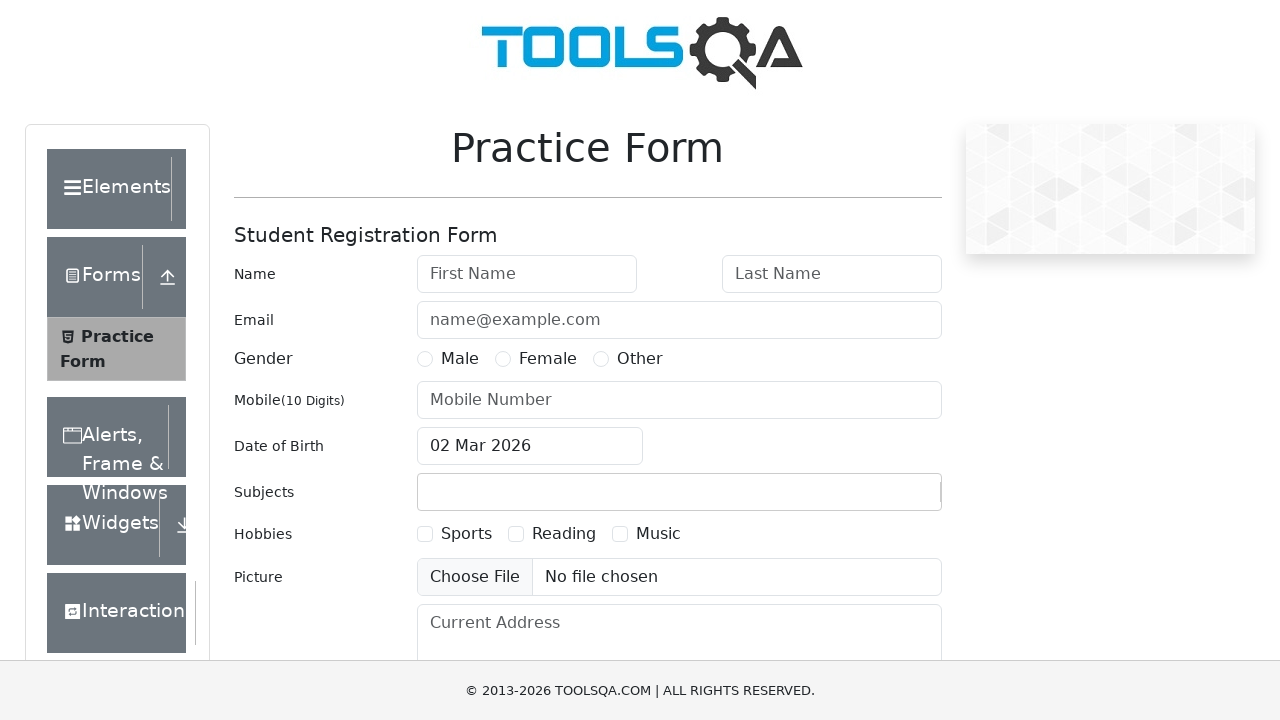

Filled first name field with 'Michael' on #firstName
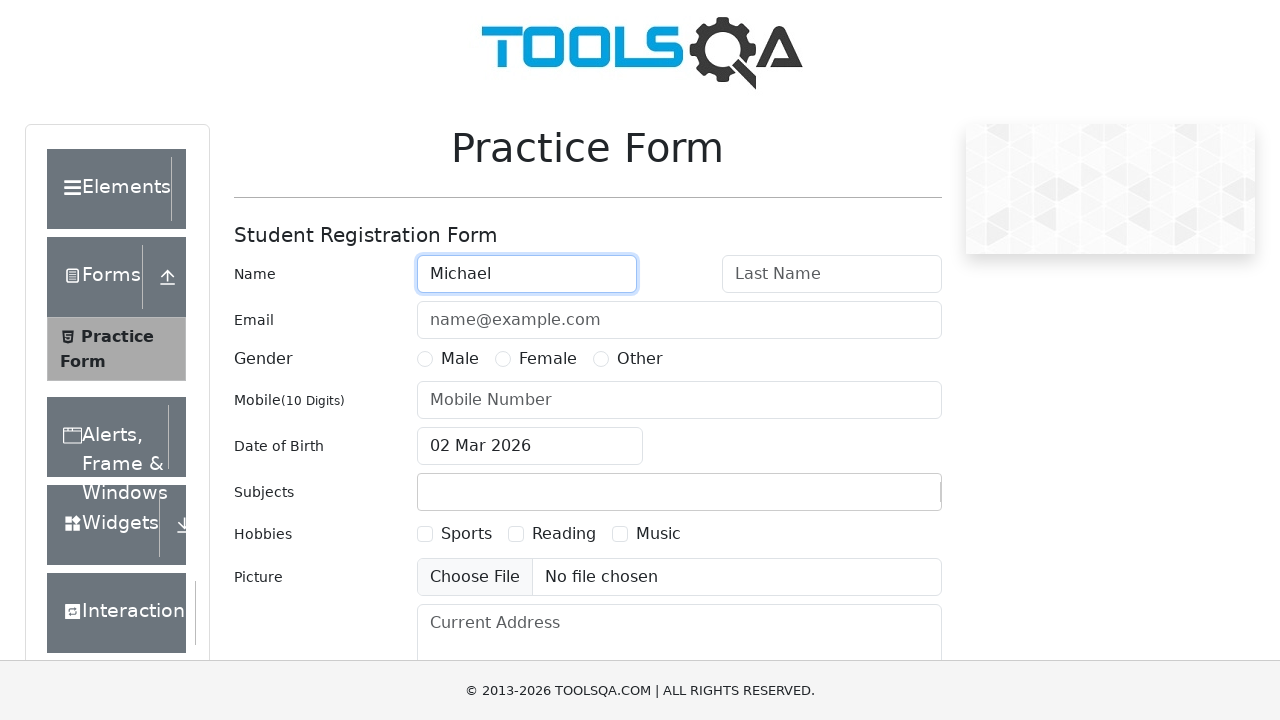

Filled last name field with 'Thompson' on #lastName
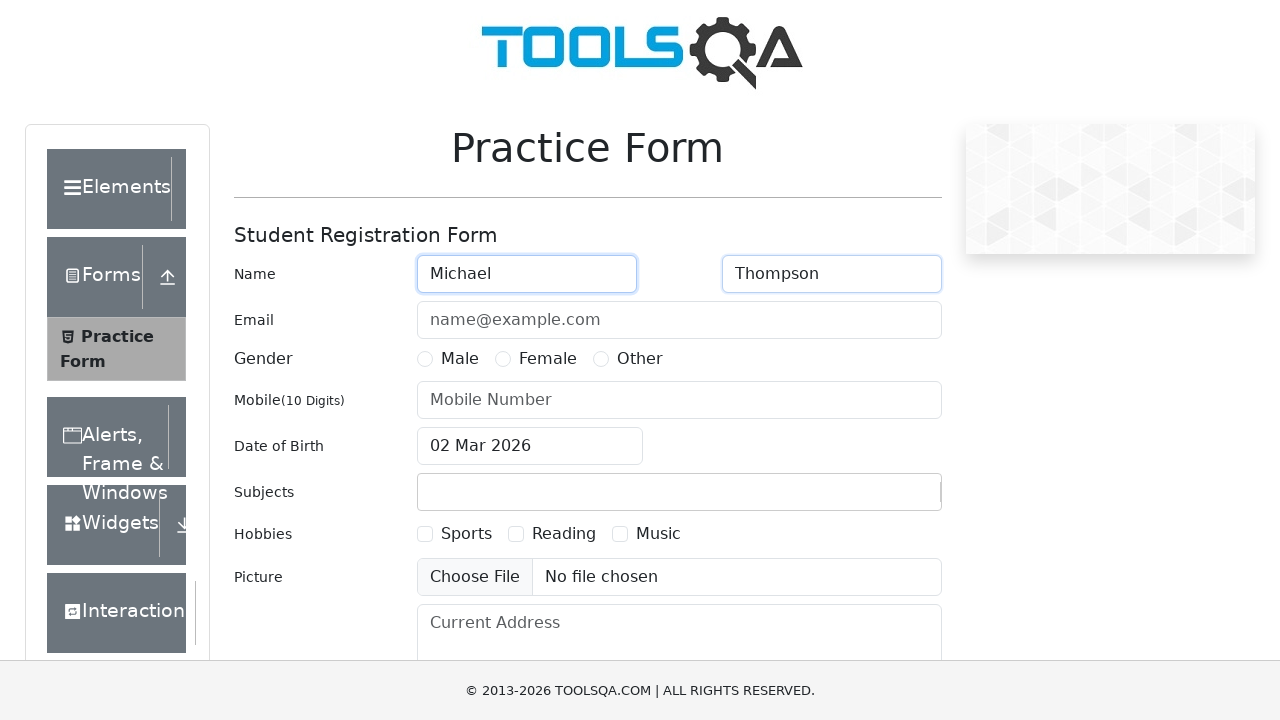

Selected Male gender option at (460, 359) on label[for='gender-radio-1']
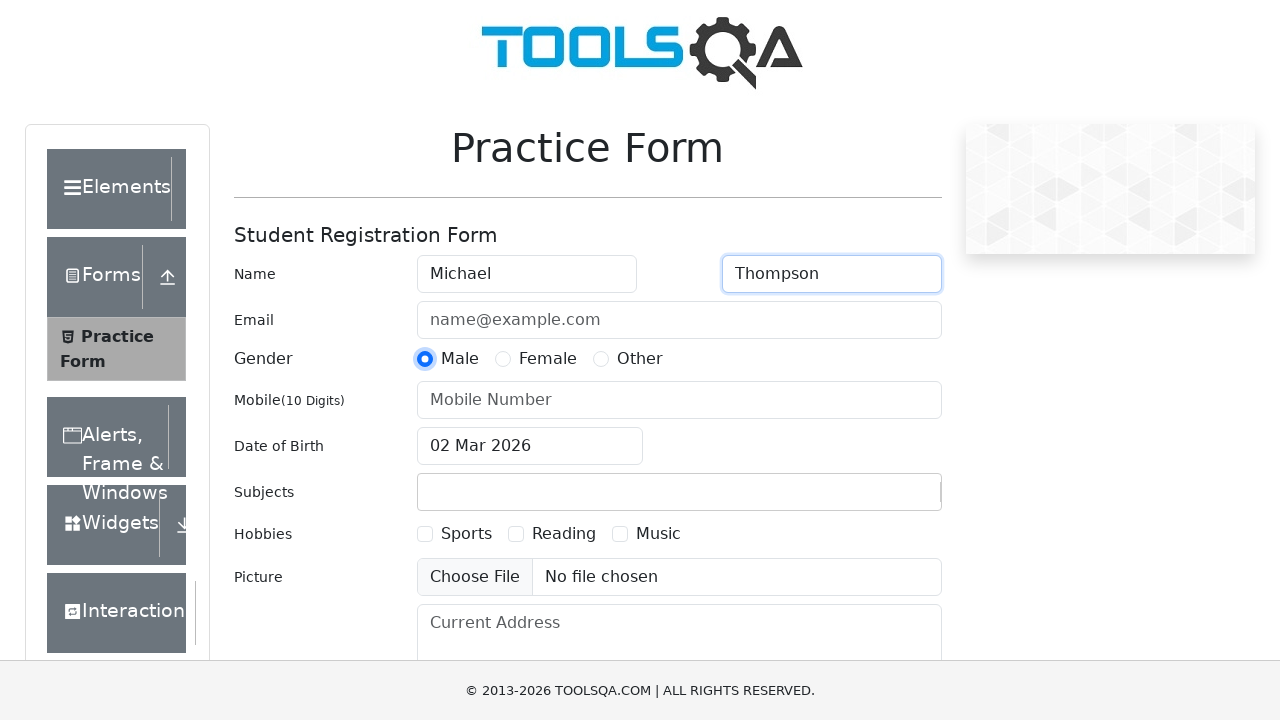

Filled mobile number field with '8725461039' on #userNumber
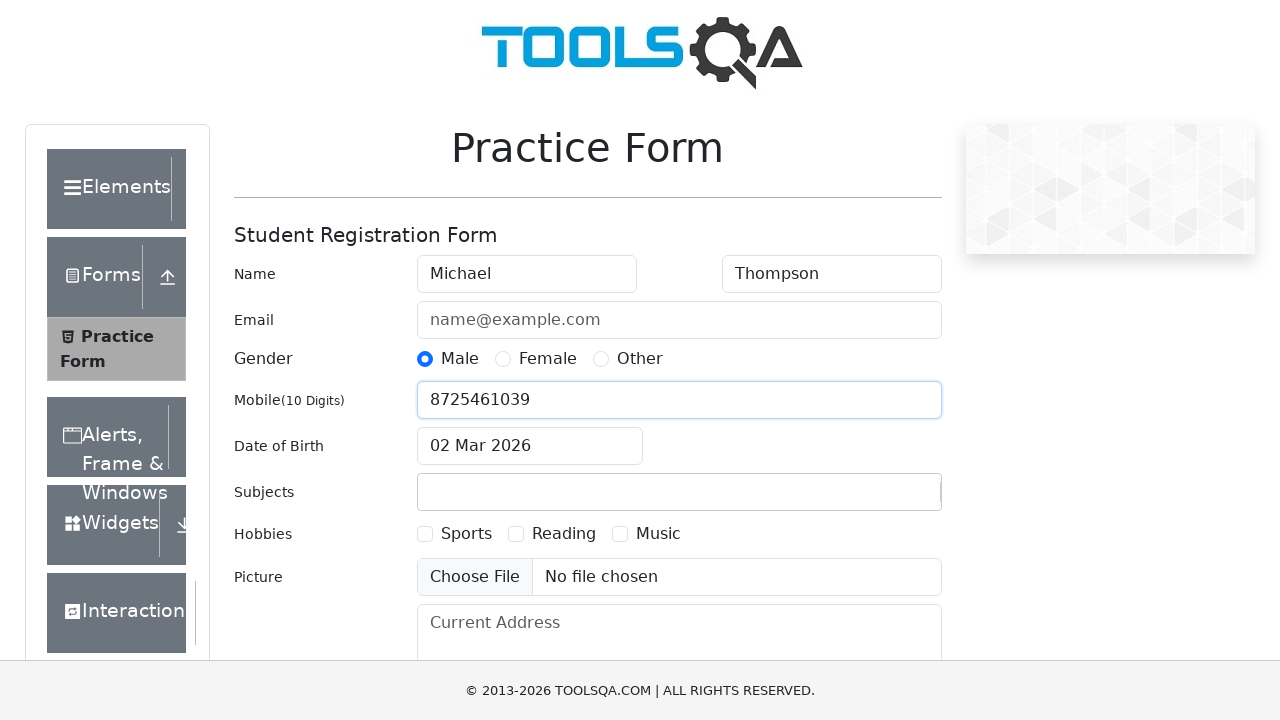

Clicked submit button to register at (885, 499) on #submit
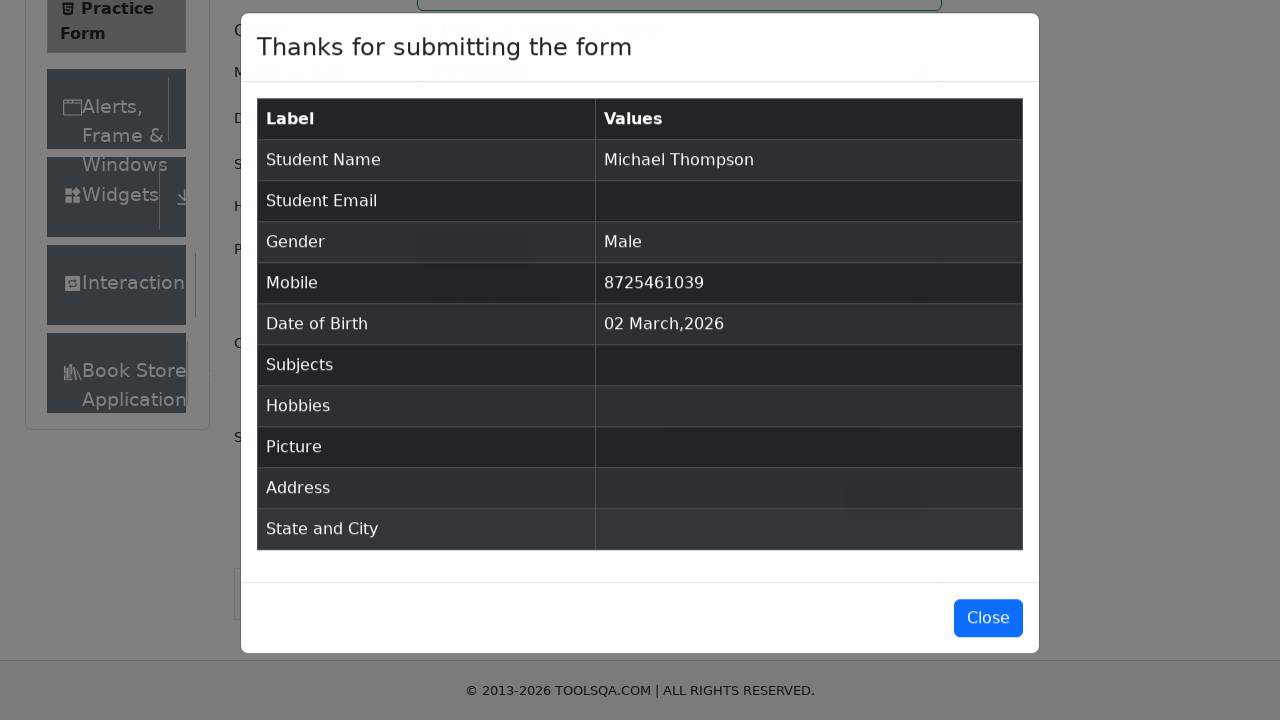

Success modal header appeared
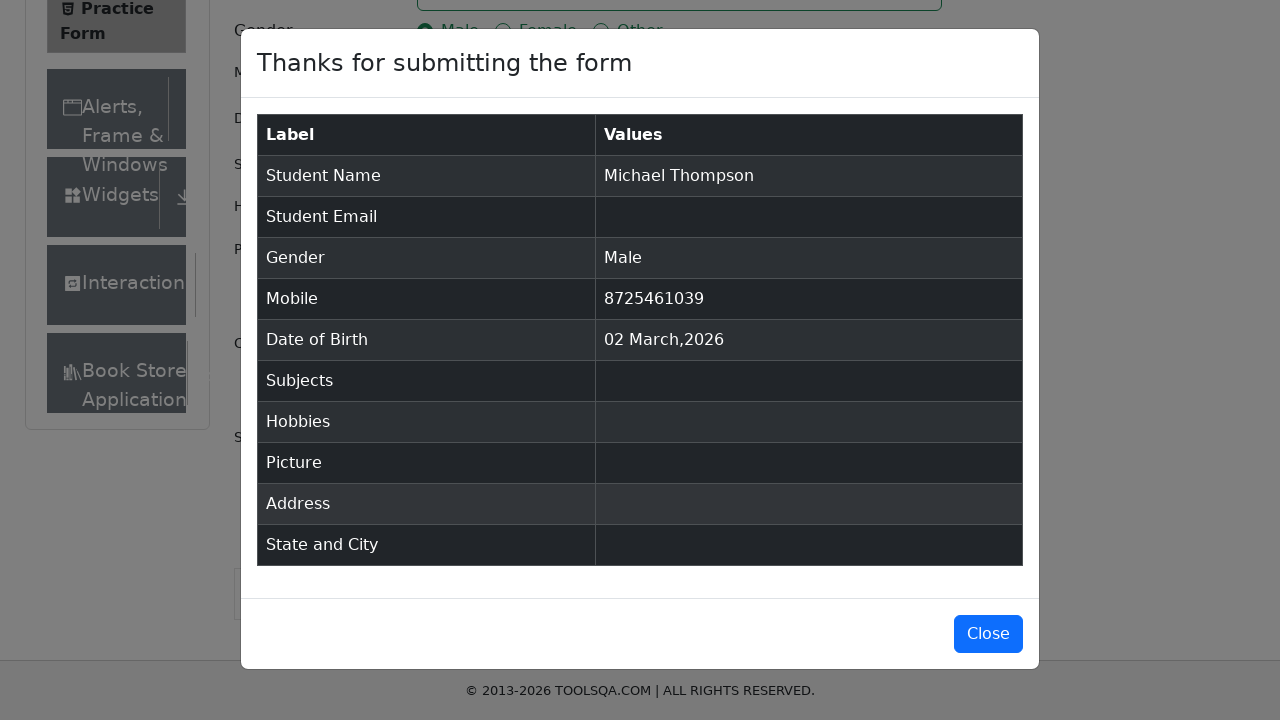

Verified success message 'Thanks for submitting the form' is displayed
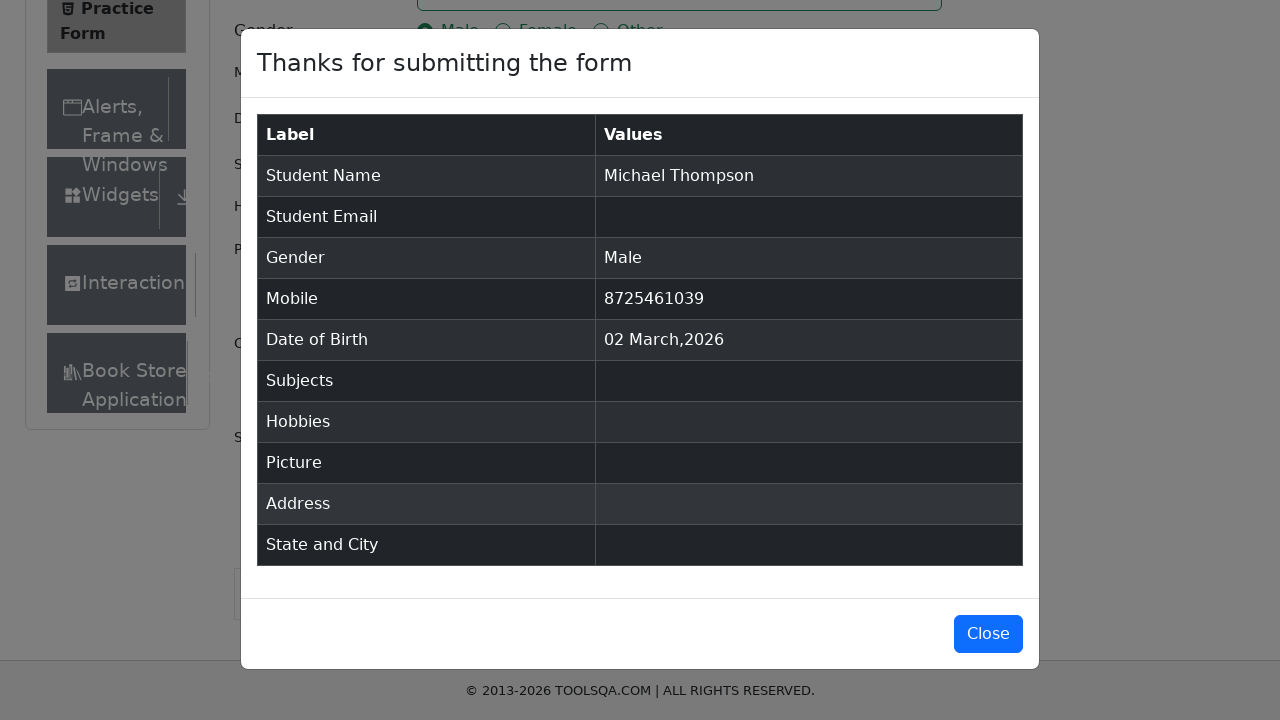

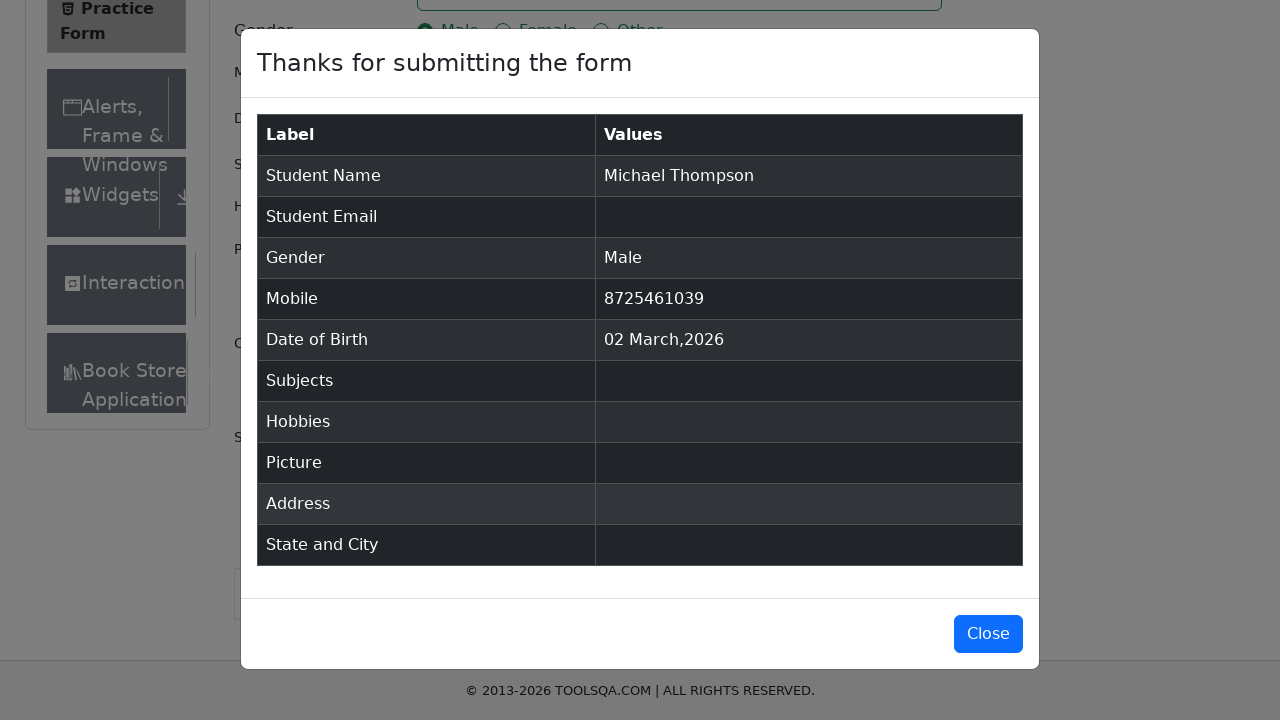